Tests dynamic dropdown menu navigation by clicking through nested menu items to reach the PDF option

Starting URL: https://the-internet.herokuapp.com/jqueryui/menu

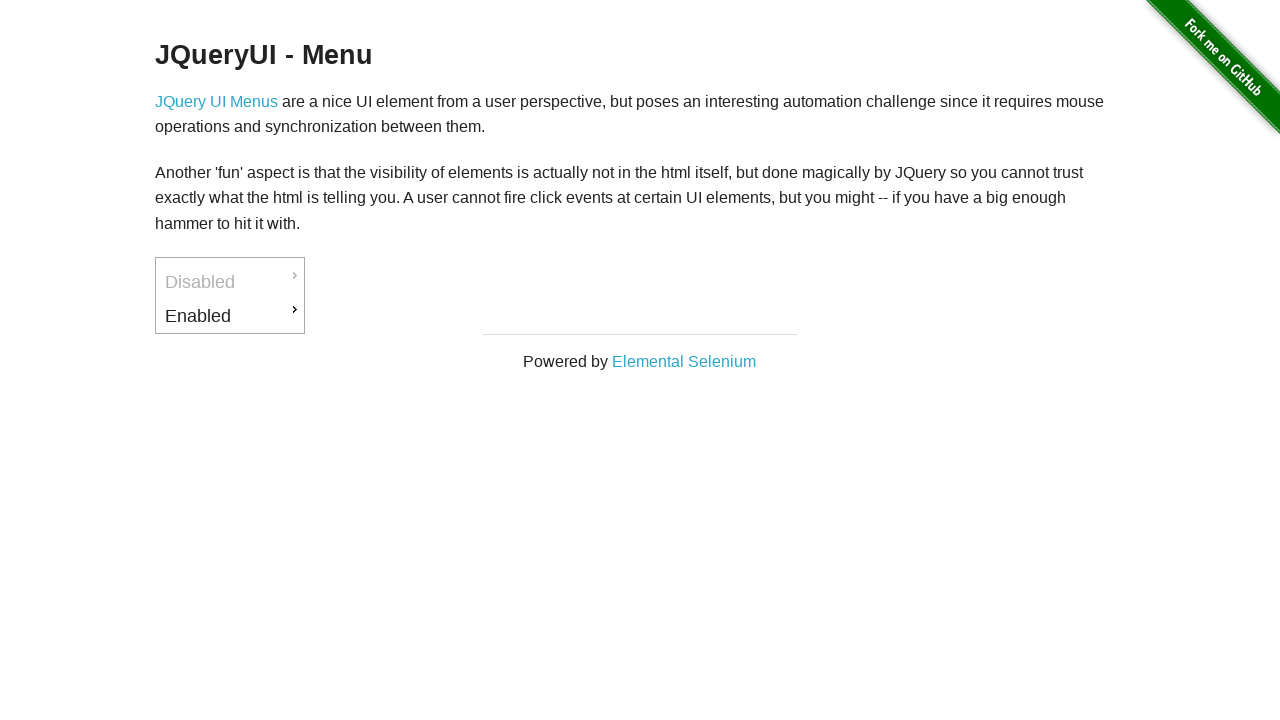

Clicked on 'Enabled' menu item at (230, 316) on #ui-id-3
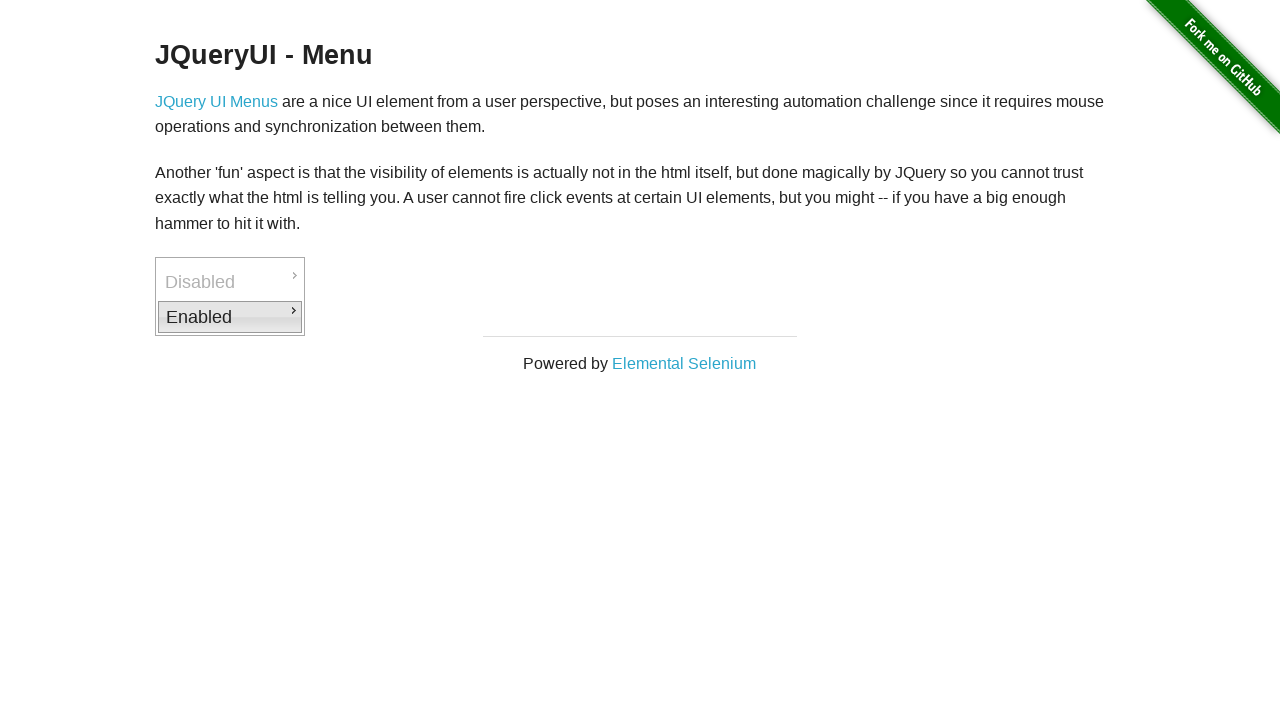

Downloads submenu became visible
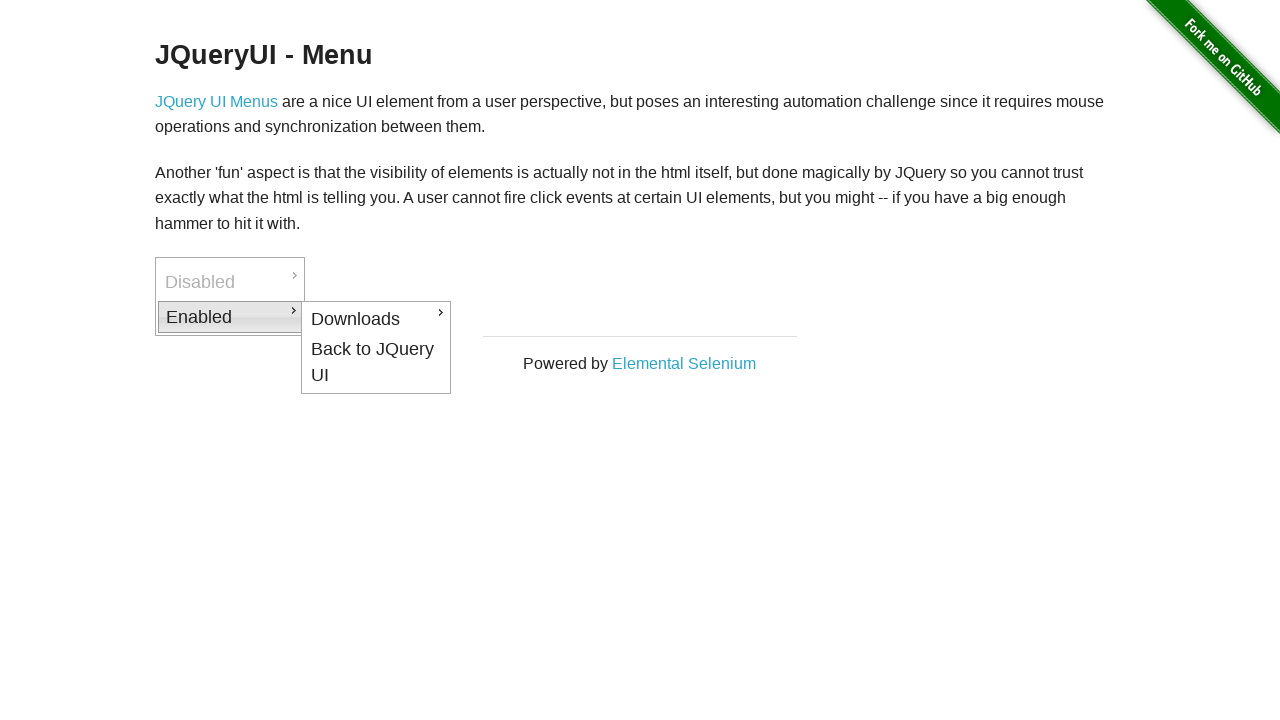

Clicked on 'Downloads' submenu item at (376, 319) on #ui-id-4
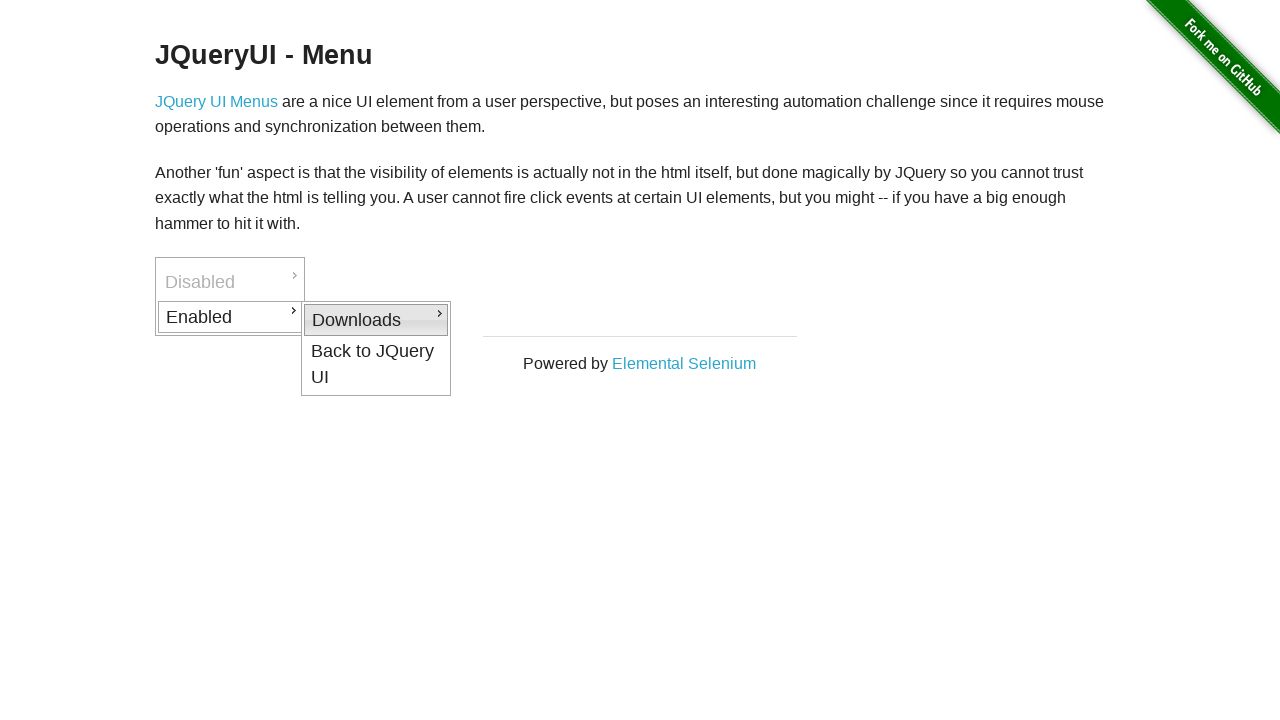

PDF option became visible in the dynamic dropdown menu
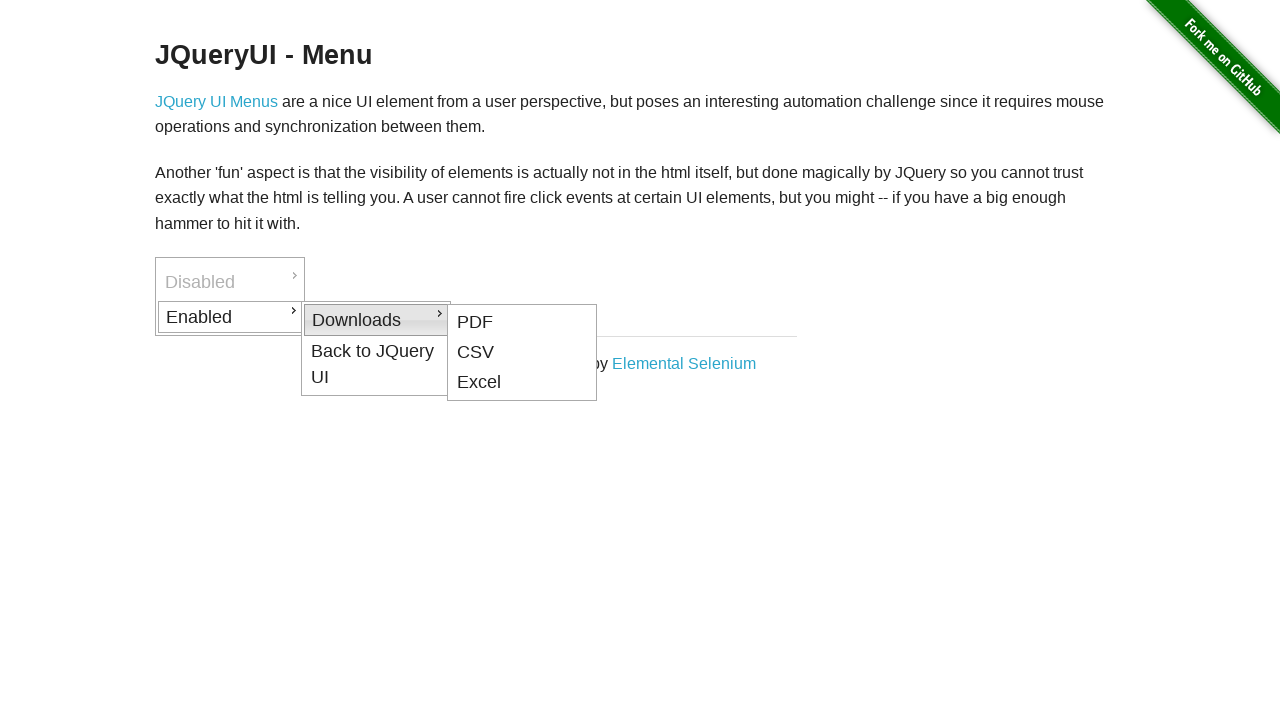

Verified that PDF option contains the text 'PDF'
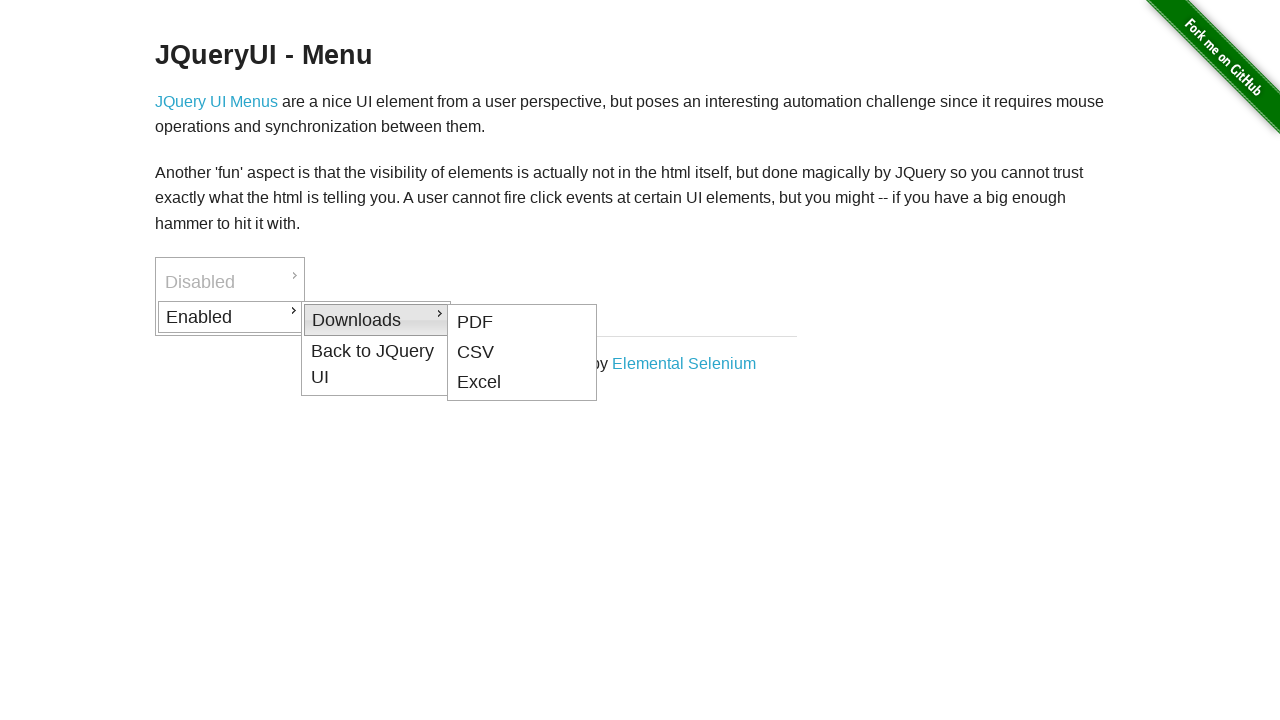

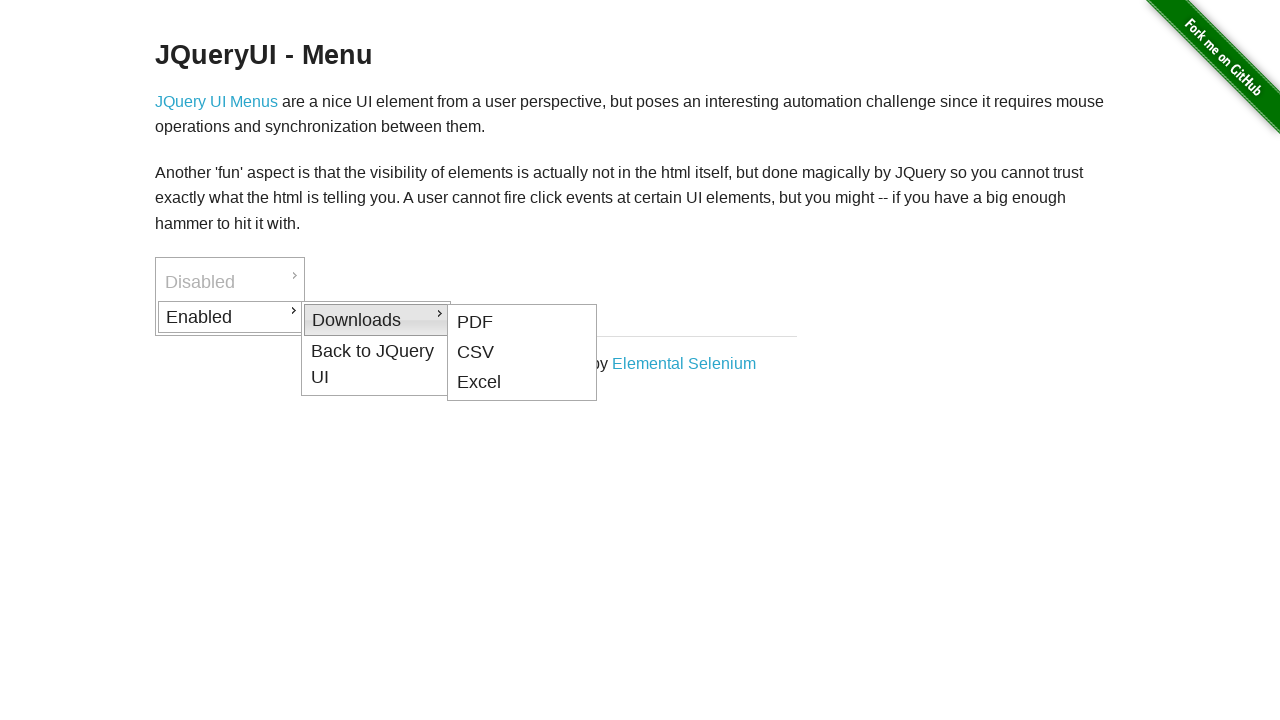